Tests tooltip functionality by hovering over the "Hover me to see" button and verifying the tooltip appears

Starting URL: https://demoqa.com/tool-tips

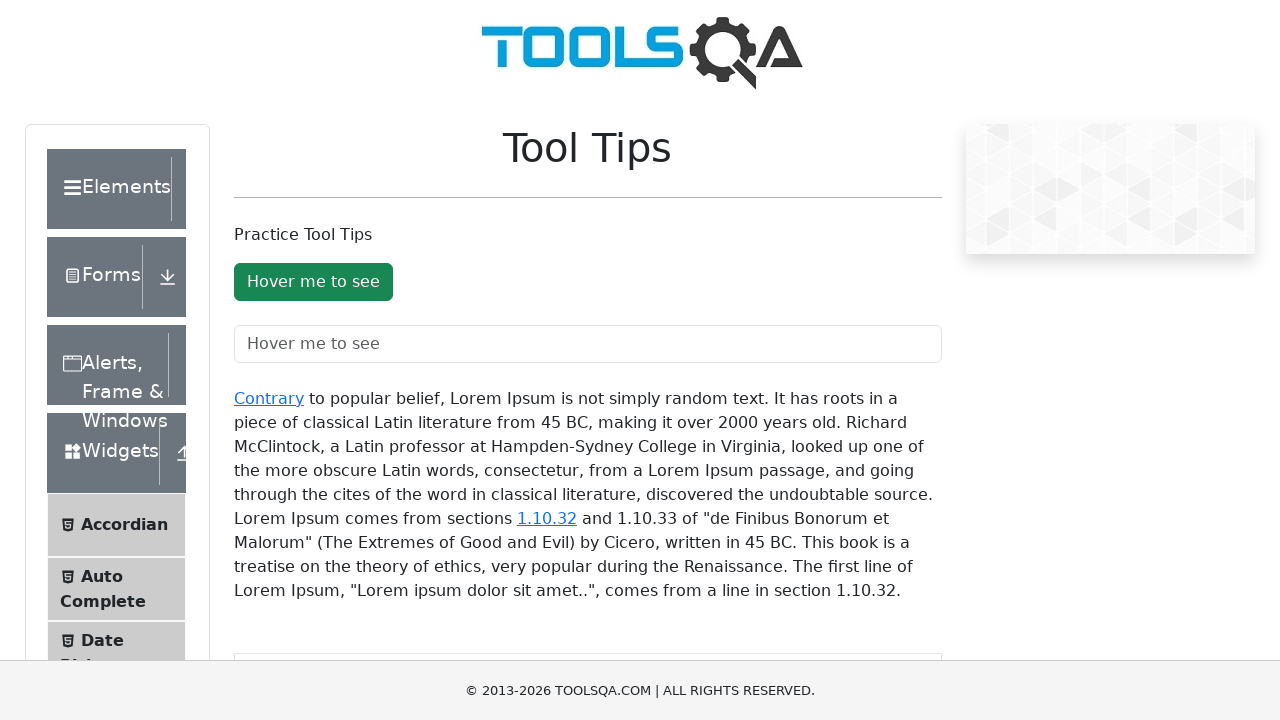

Hovered over the 'Hover me to see' button to trigger tooltip at (313, 282) on #toolTipButton
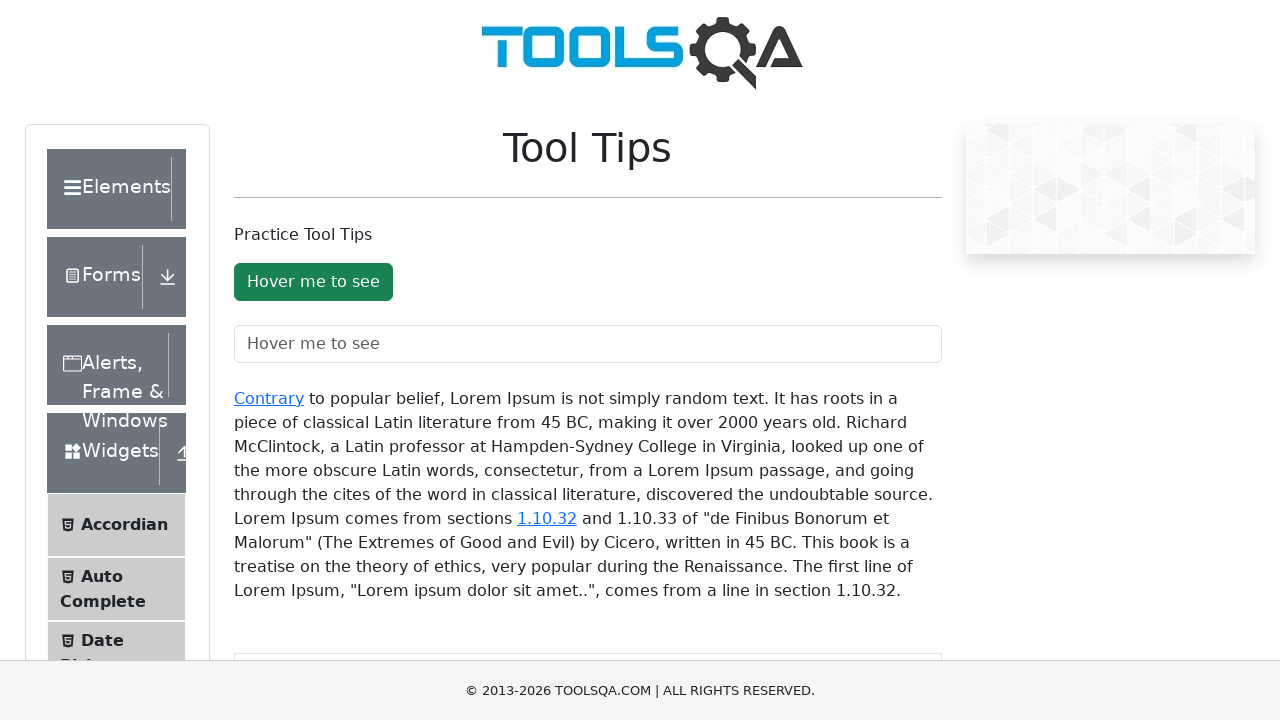

Tooltip appeared and is now visible
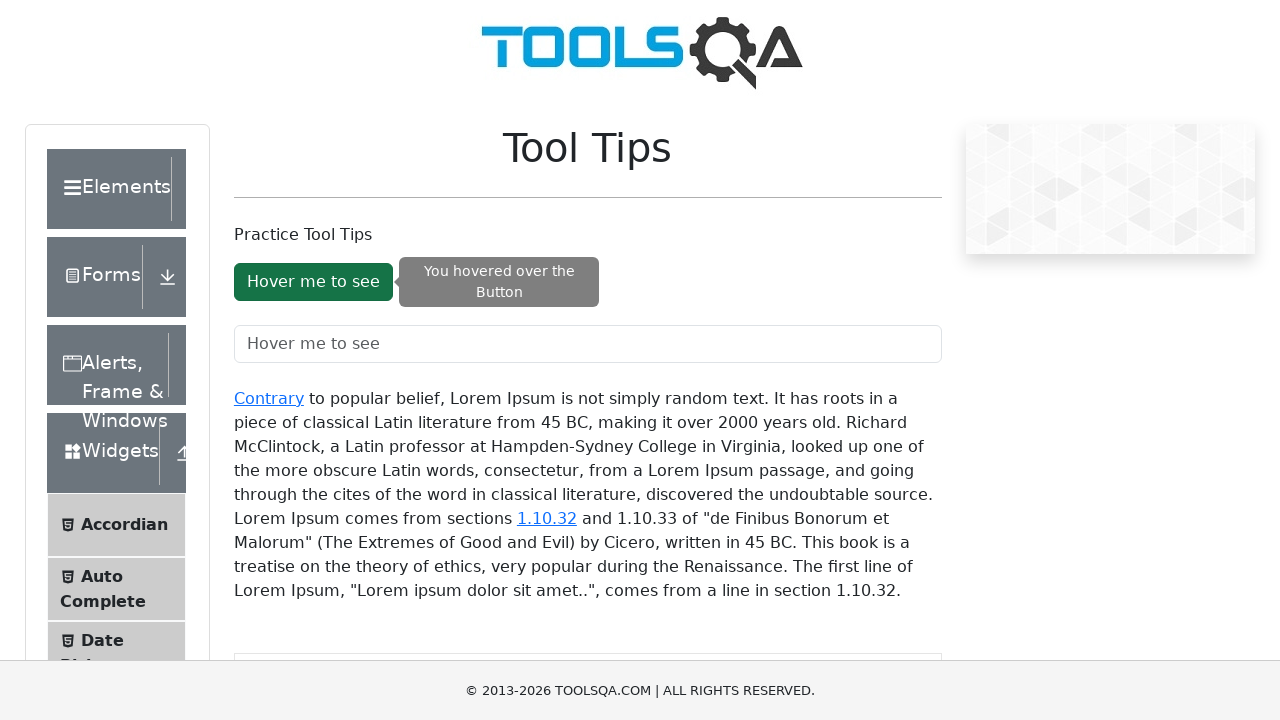

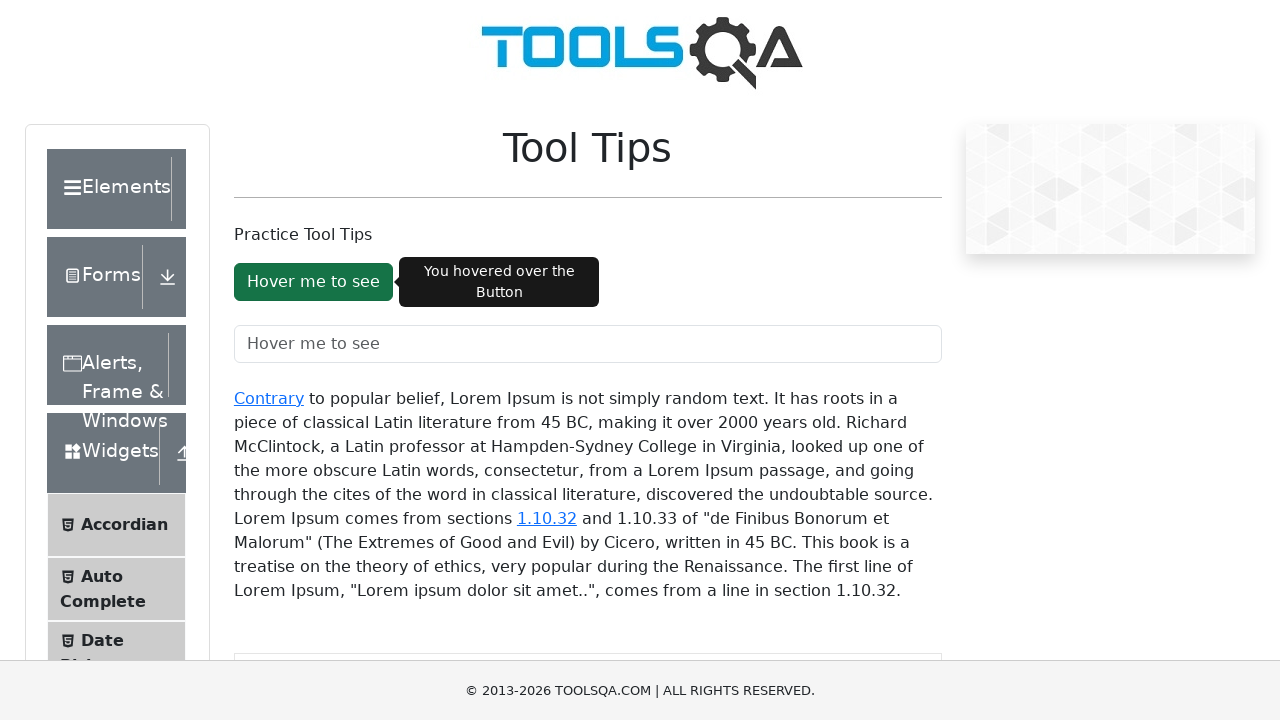